Tests login form submission on Sauce Demo site by filling username and password fields and clicking the login button

Starting URL: https://www.saucedemo.com/

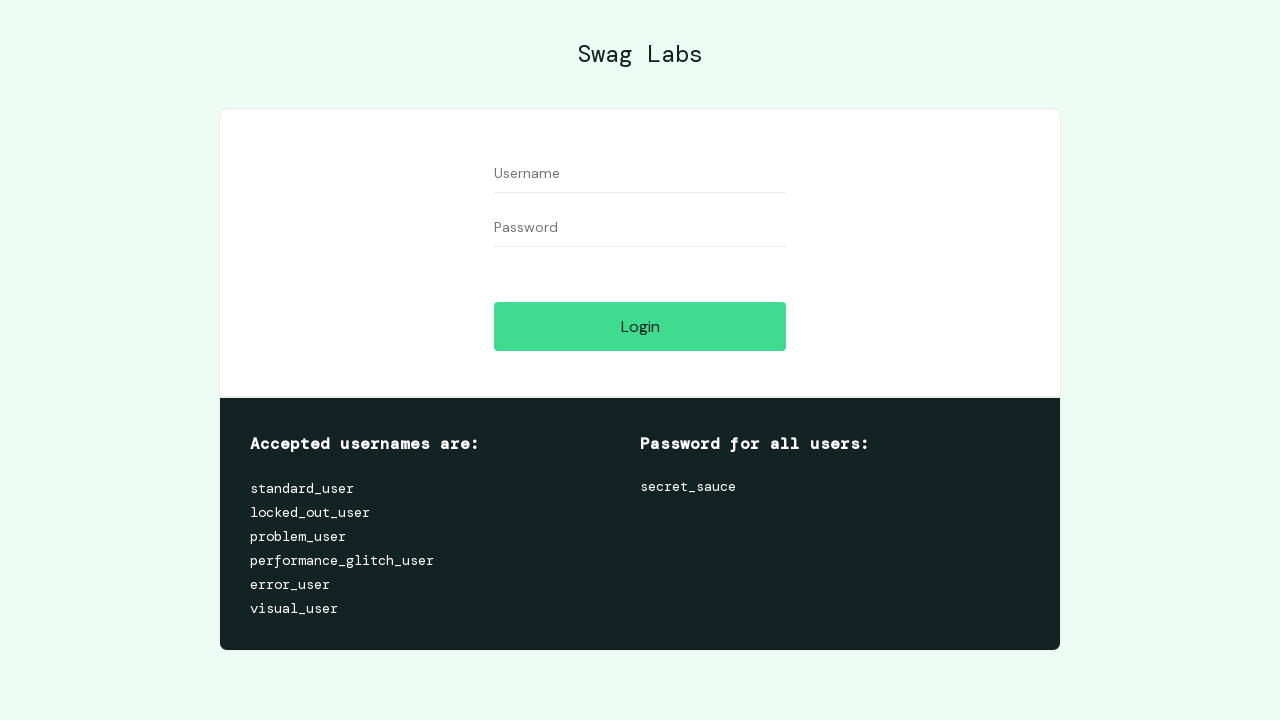

Filled username field with 'standard_user' on #user-name
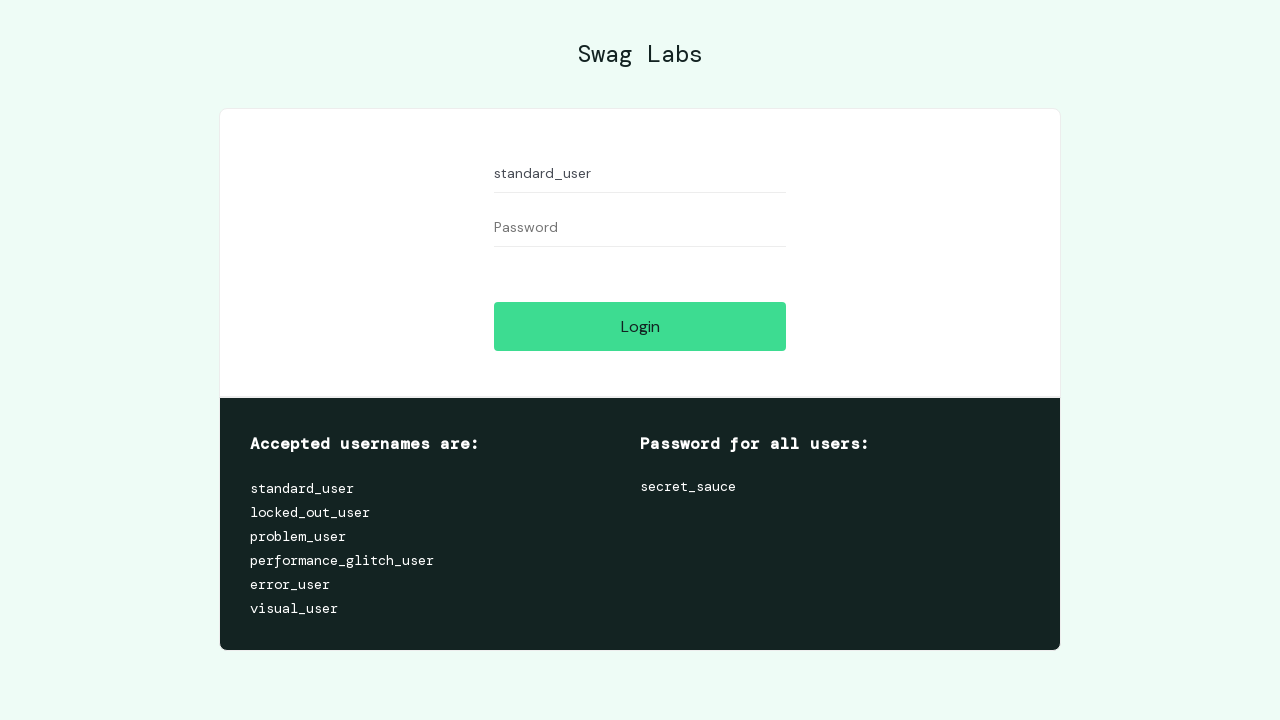

Filled password field with 'secret_sauce' on #password
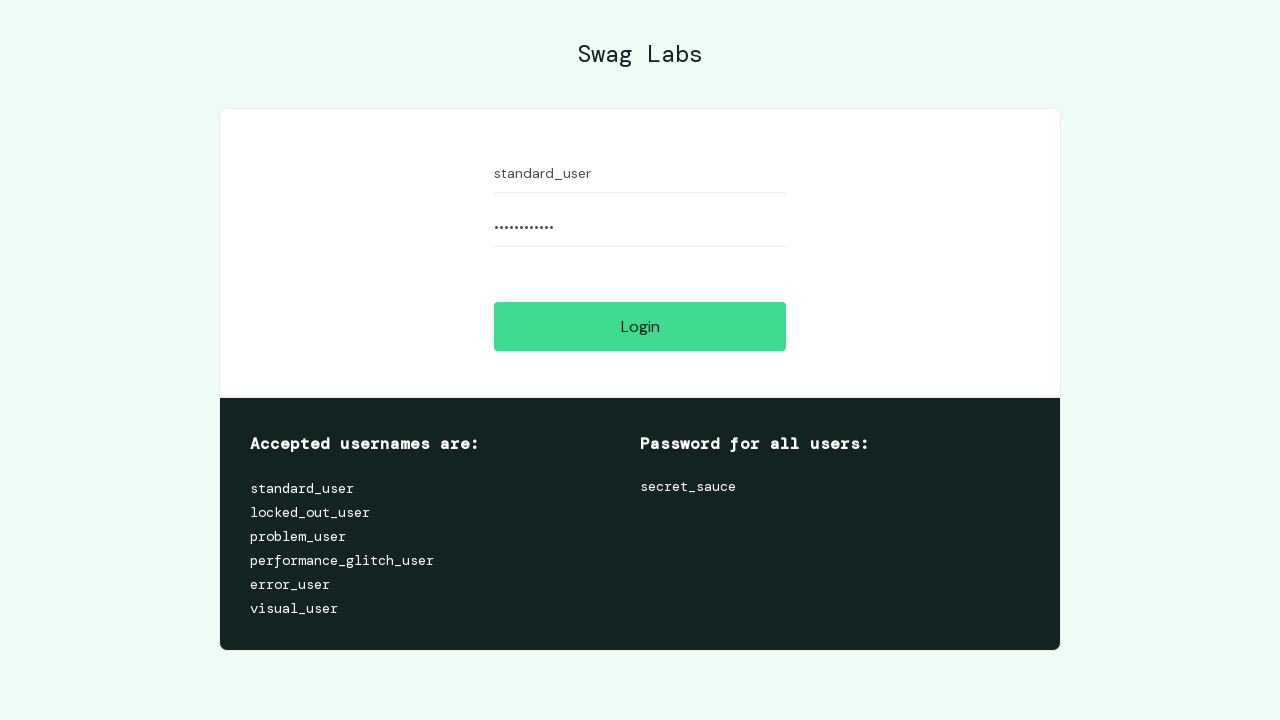

Clicked login button to submit form at (640, 326) on #login-button
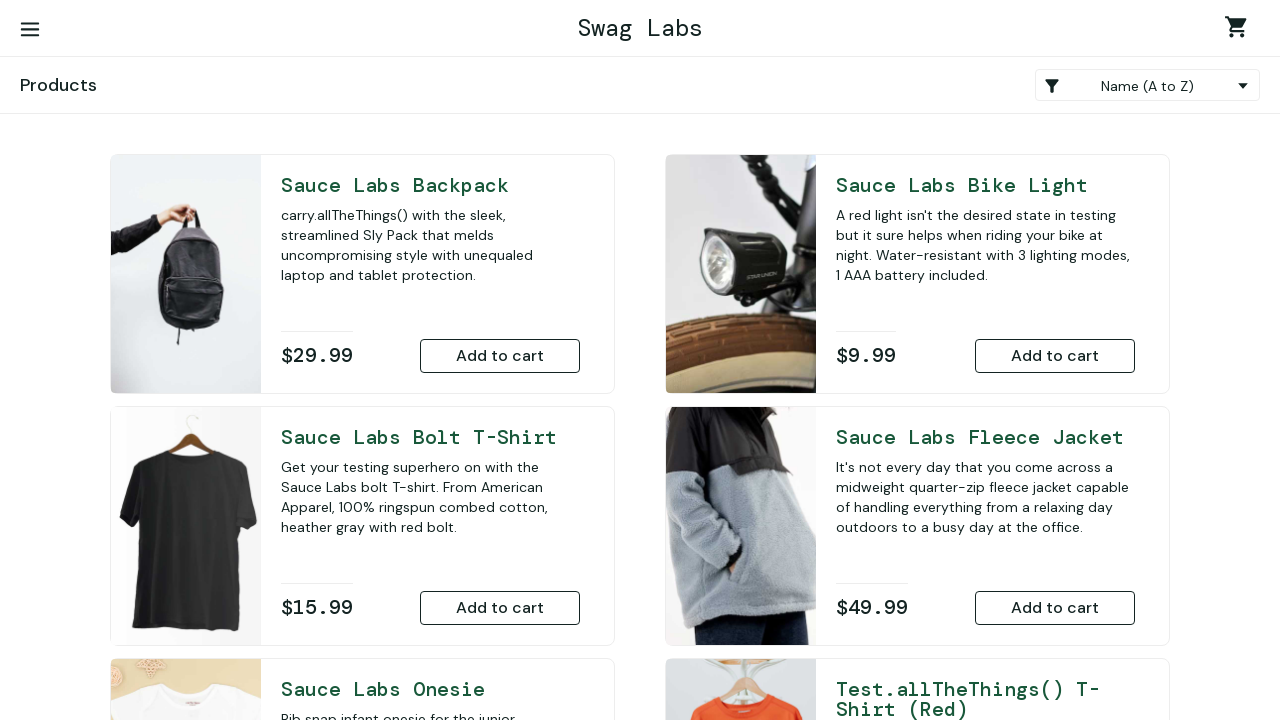

Waited for page to load after login submission
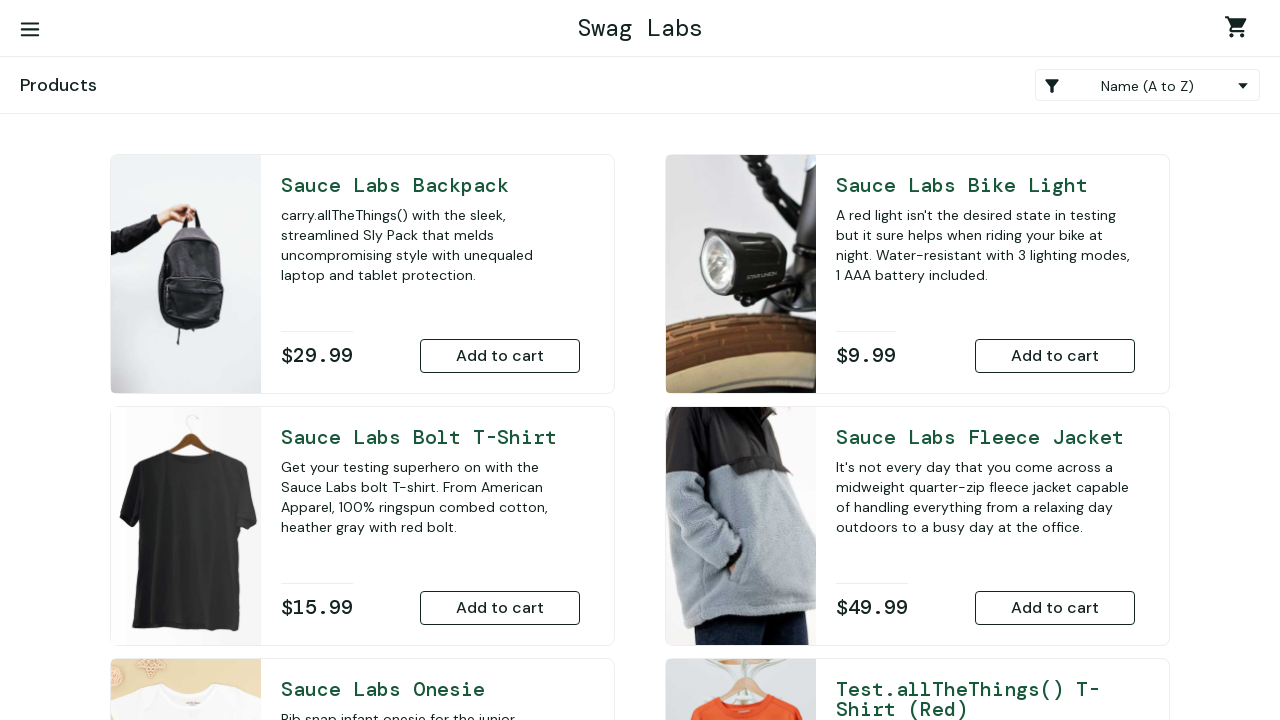

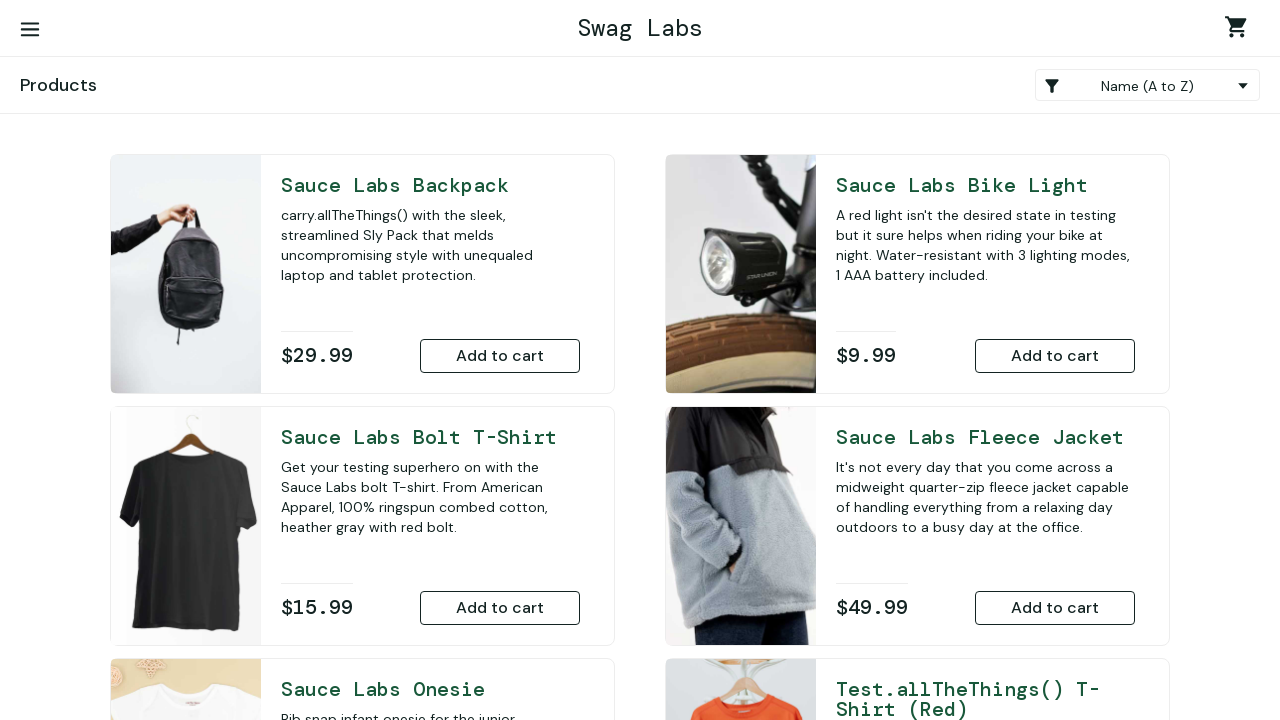